Tests that entering text in a textarea and retrieving it returns the correct value

Starting URL: https://codebeautify.org/html-textarea-generator

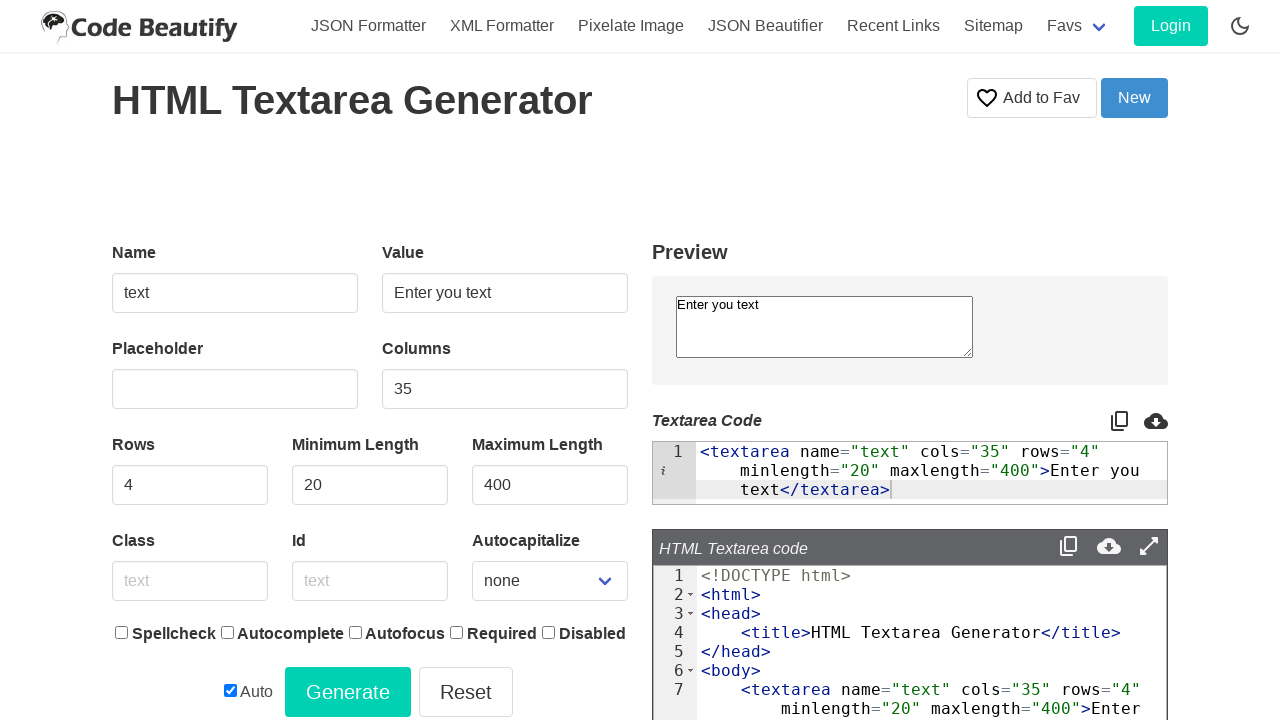

Entered 'Hello' into textarea field on textarea[name='text']
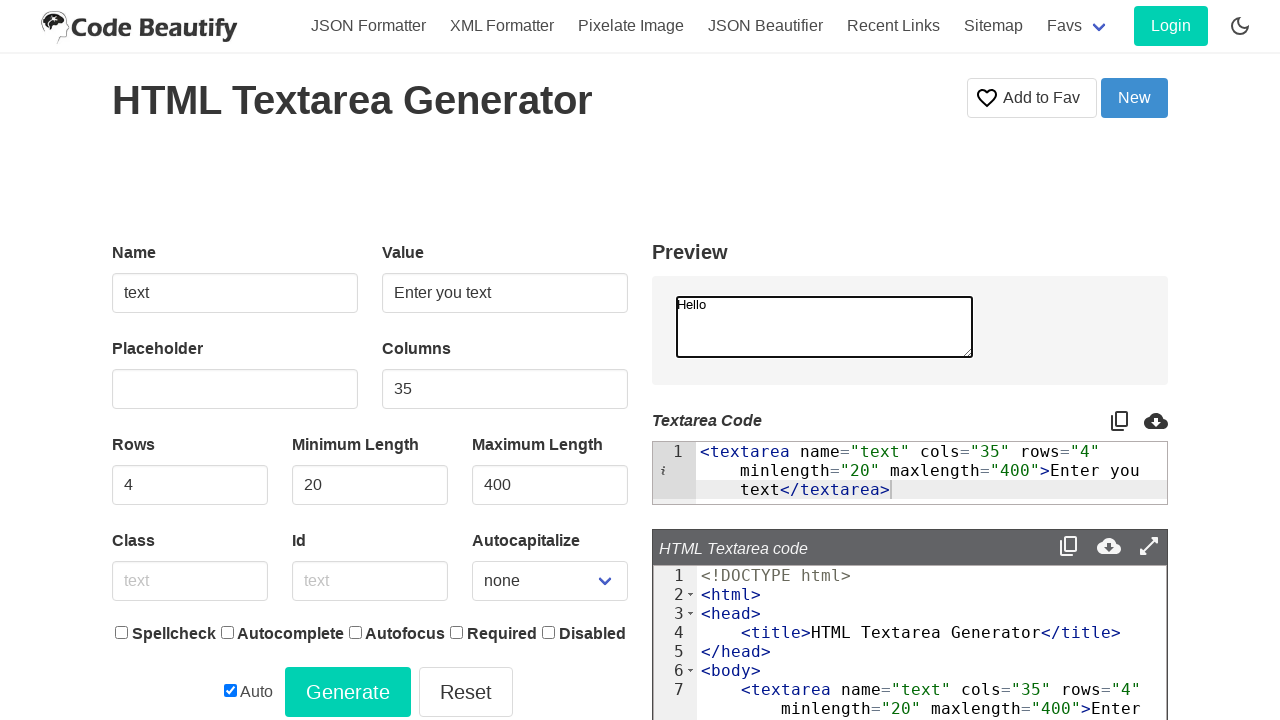

Retrieved text value from textarea
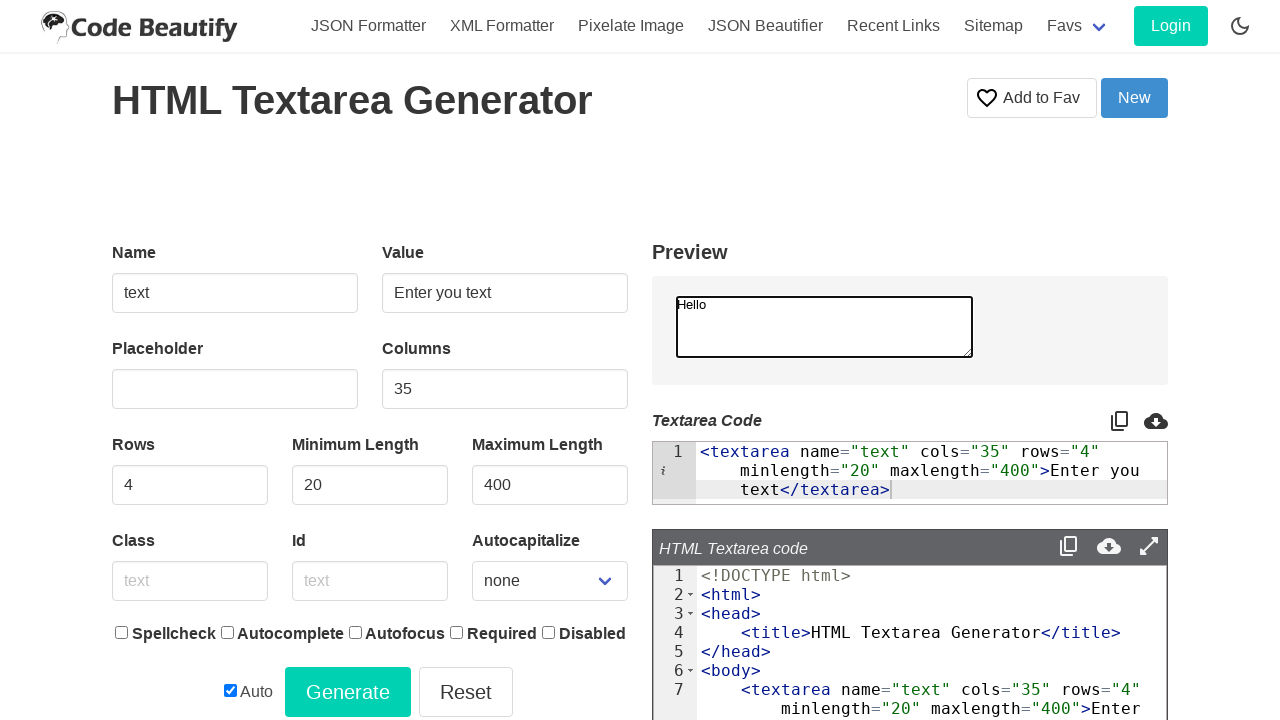

Verified that textarea contains the expected value 'Hello'
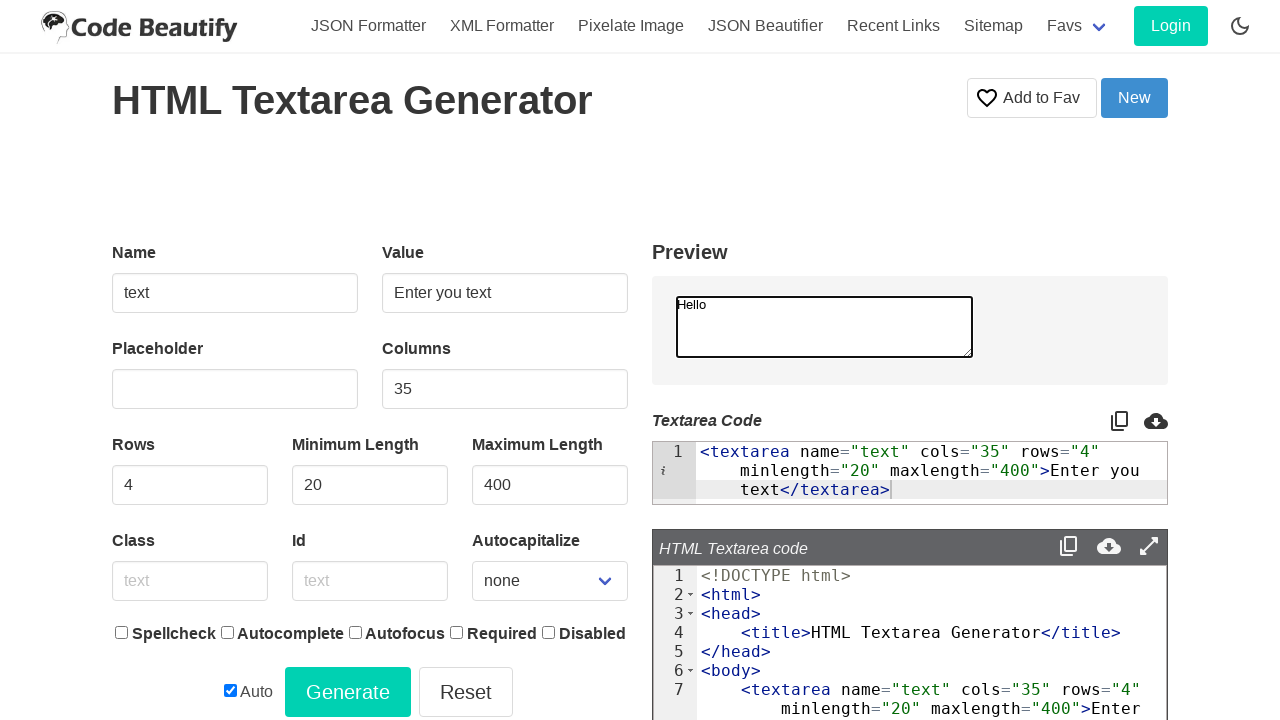

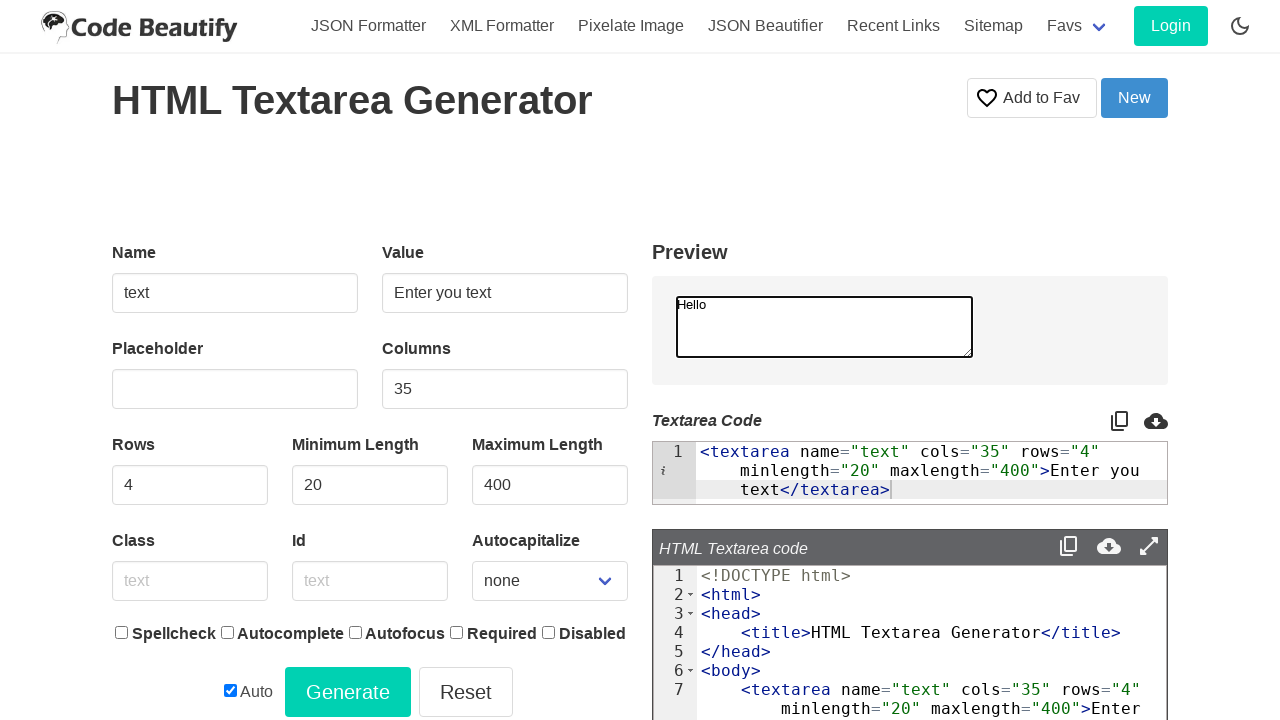